Tests triggering a JavaScript prompt dialog by clicking a button, entering text, and accepting the prompt

Starting URL: https://the-internet.herokuapp.com/javascript_alerts

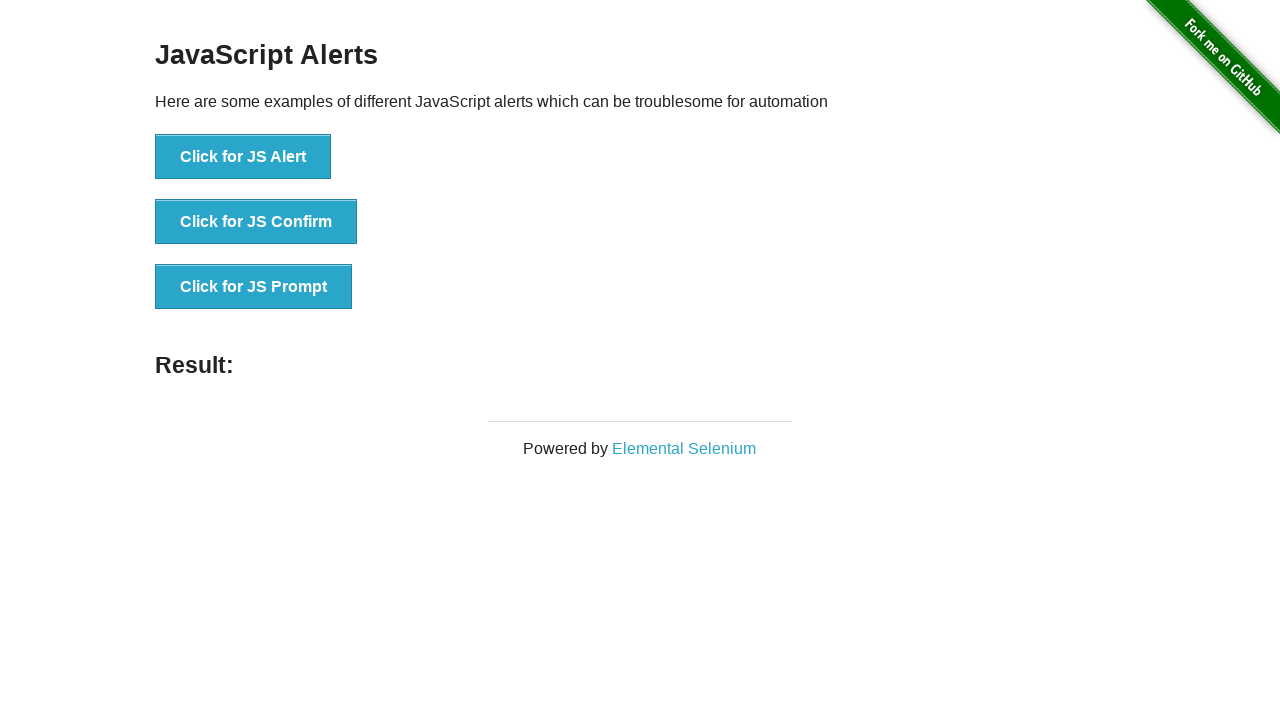

Set up dialog handler to accept prompts with text 'Hello from Playwright'
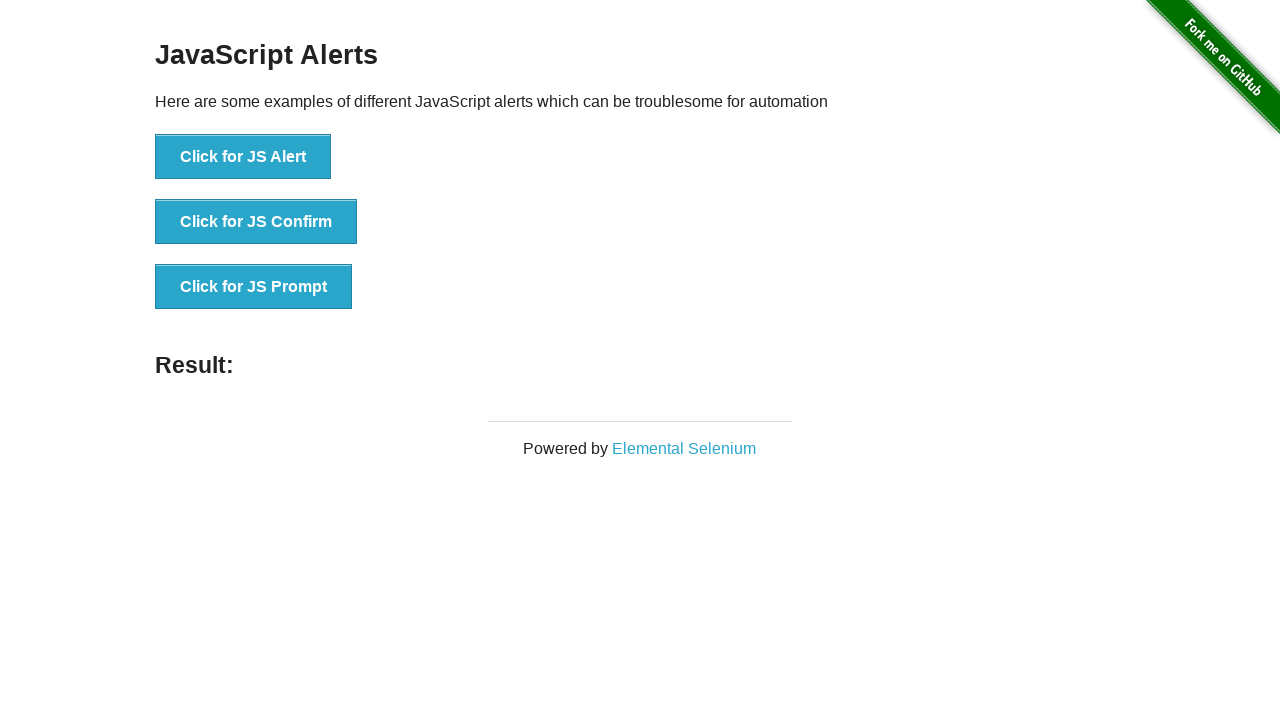

Clicked the 'Click for JS Prompt' button to trigger JavaScript prompt dialog at (254, 287) on internal:text="Click for JS Prompt"i
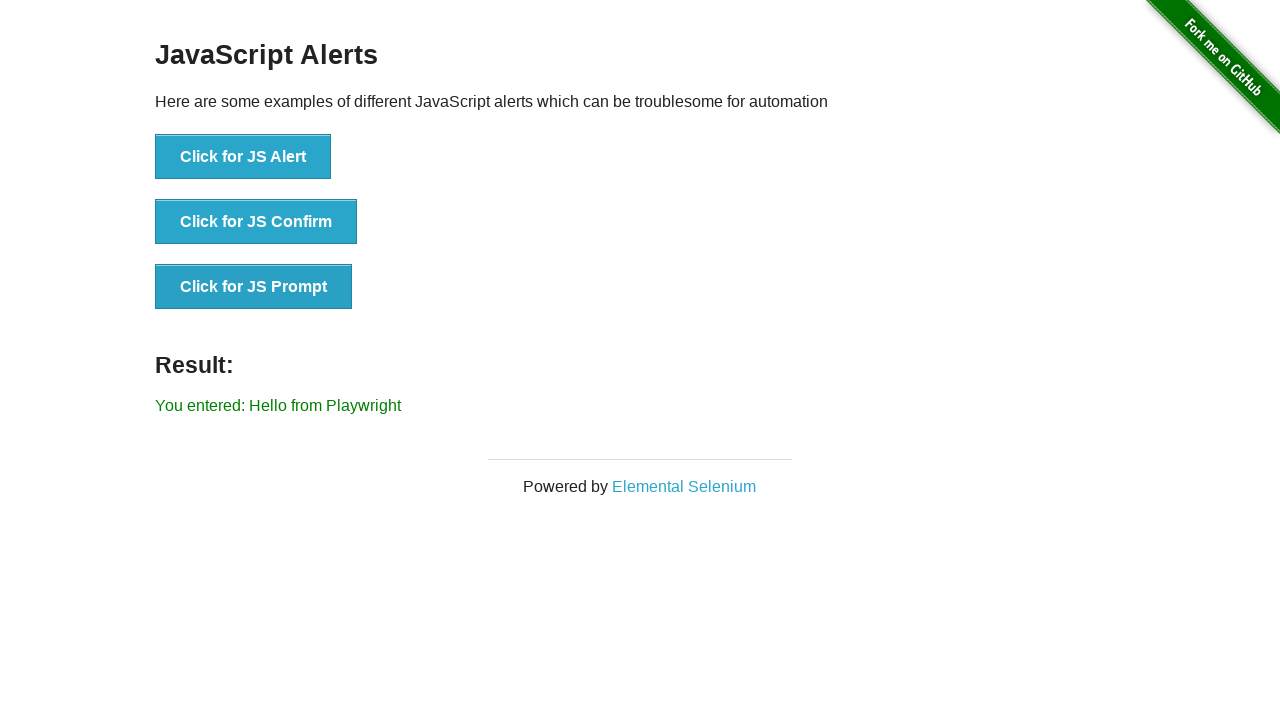

Prompt result element loaded and displayed on page
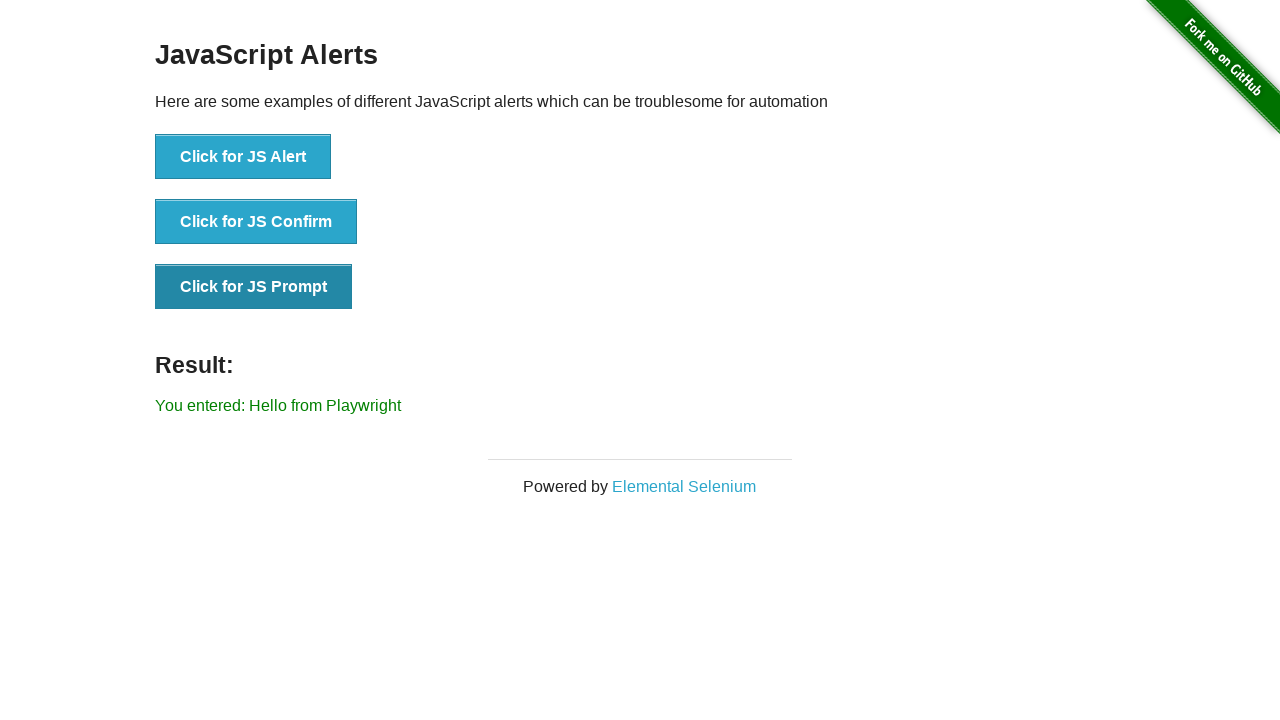

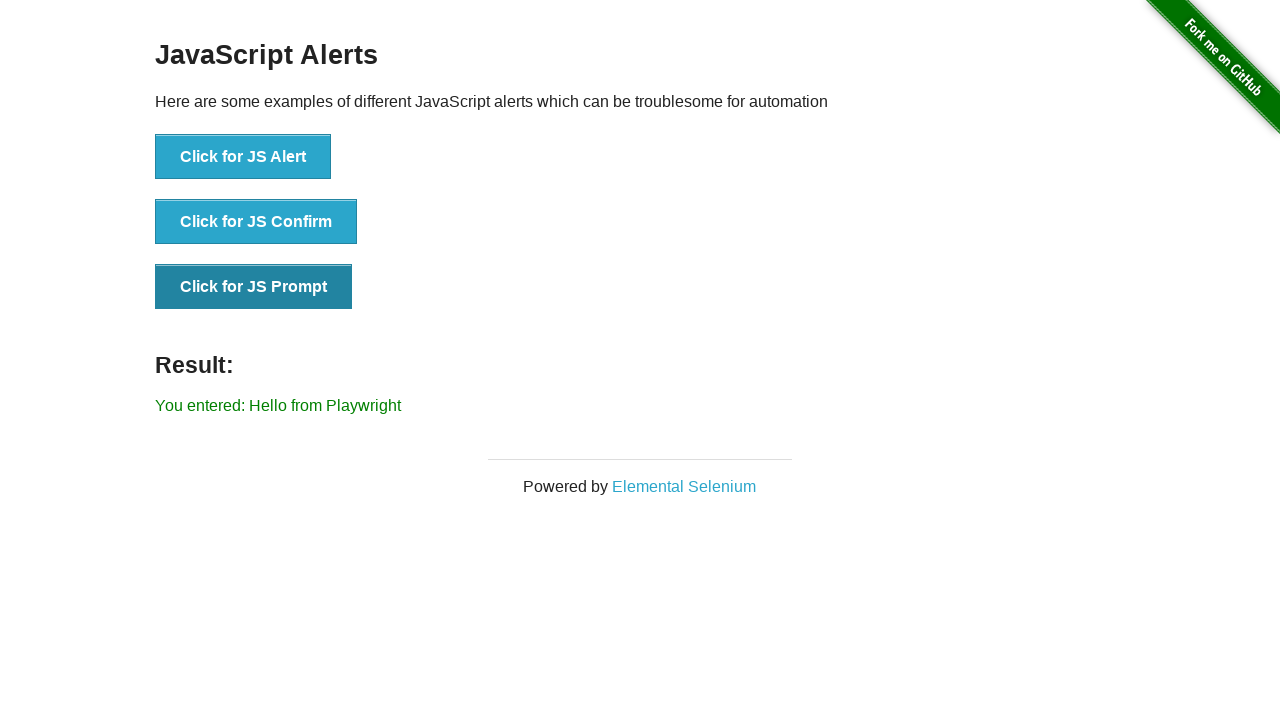